Navigates to the contact page, submits an empty form, and verifies that validation error messages are displayed for required fields.

Starting URL: https://jupiter.cloud.planittesting.com

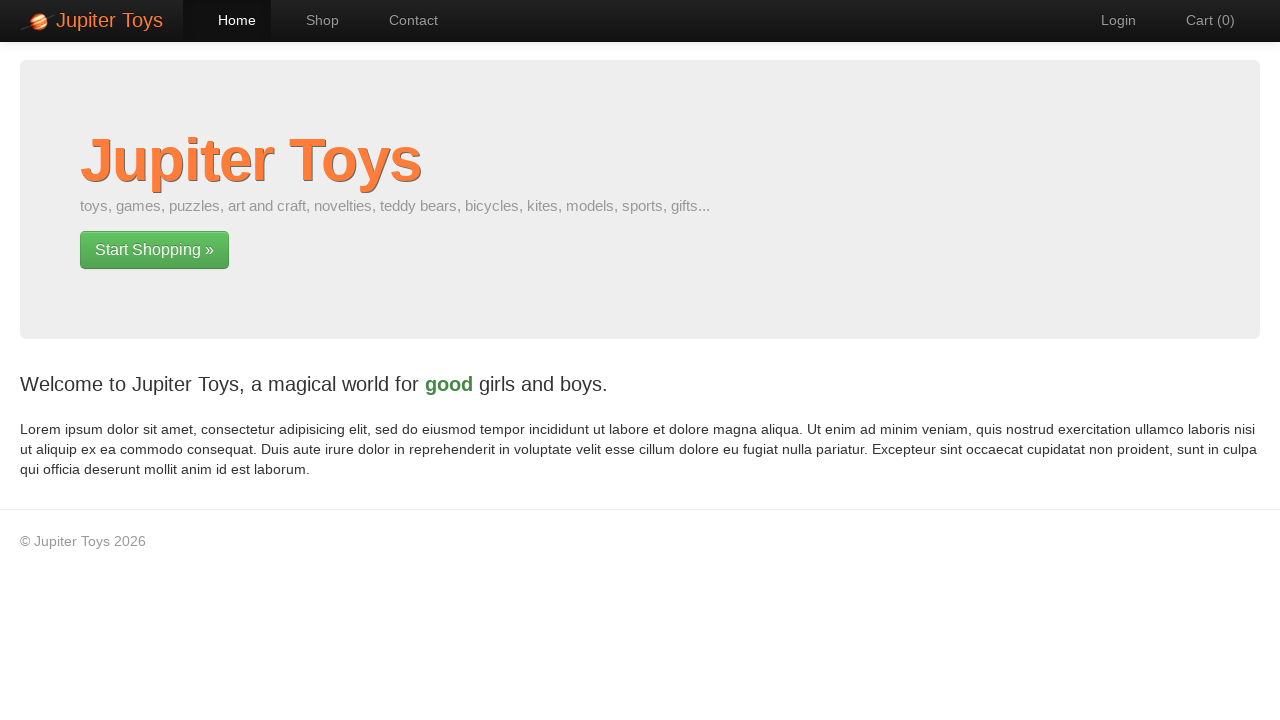

Clicked Contact navigation link at (404, 20) on xpath=//*[@id='nav-contact']/a
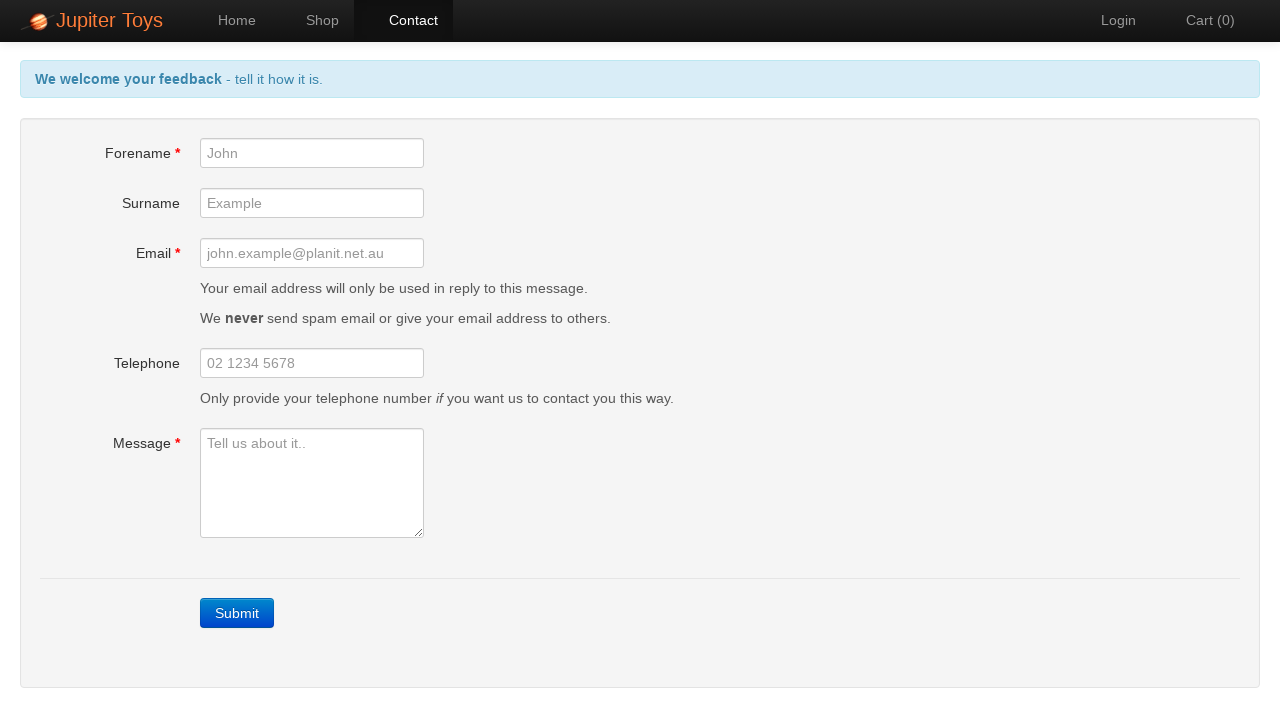

Contact page loaded (networkidle)
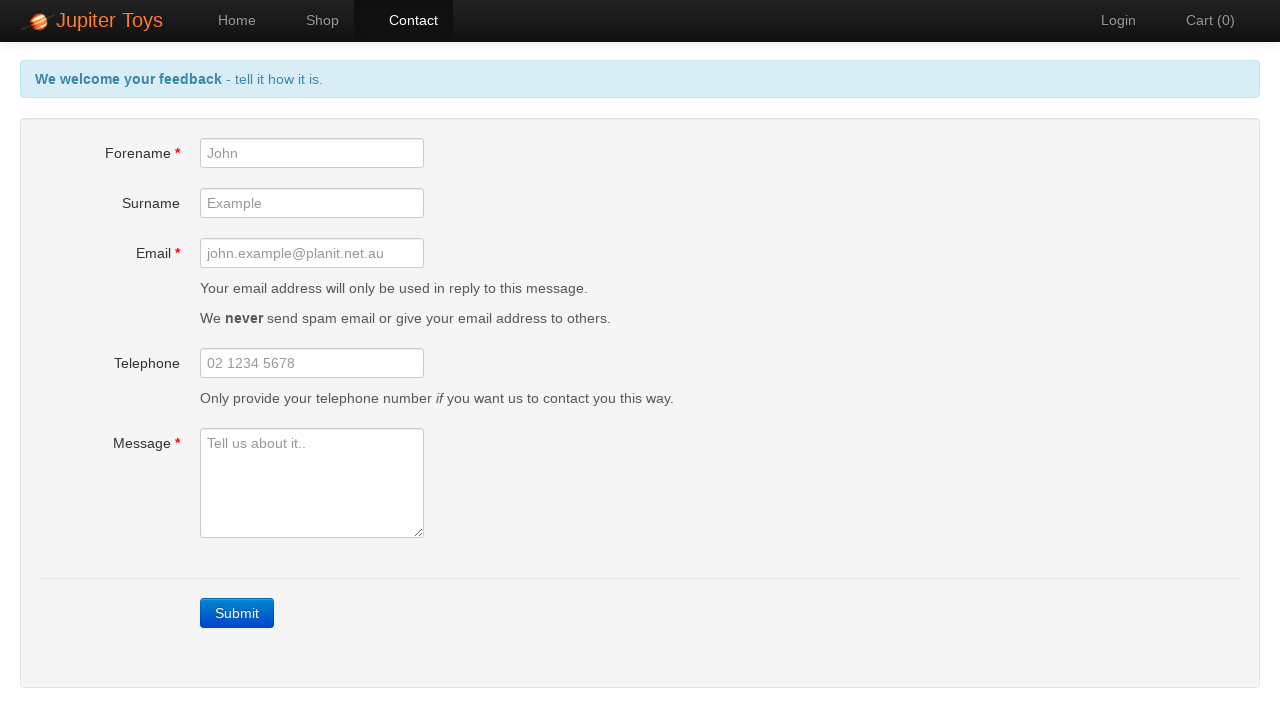

Clicked Submit button without filling form at (237, 613) on xpath=//a[contains(text(),'Submit')]
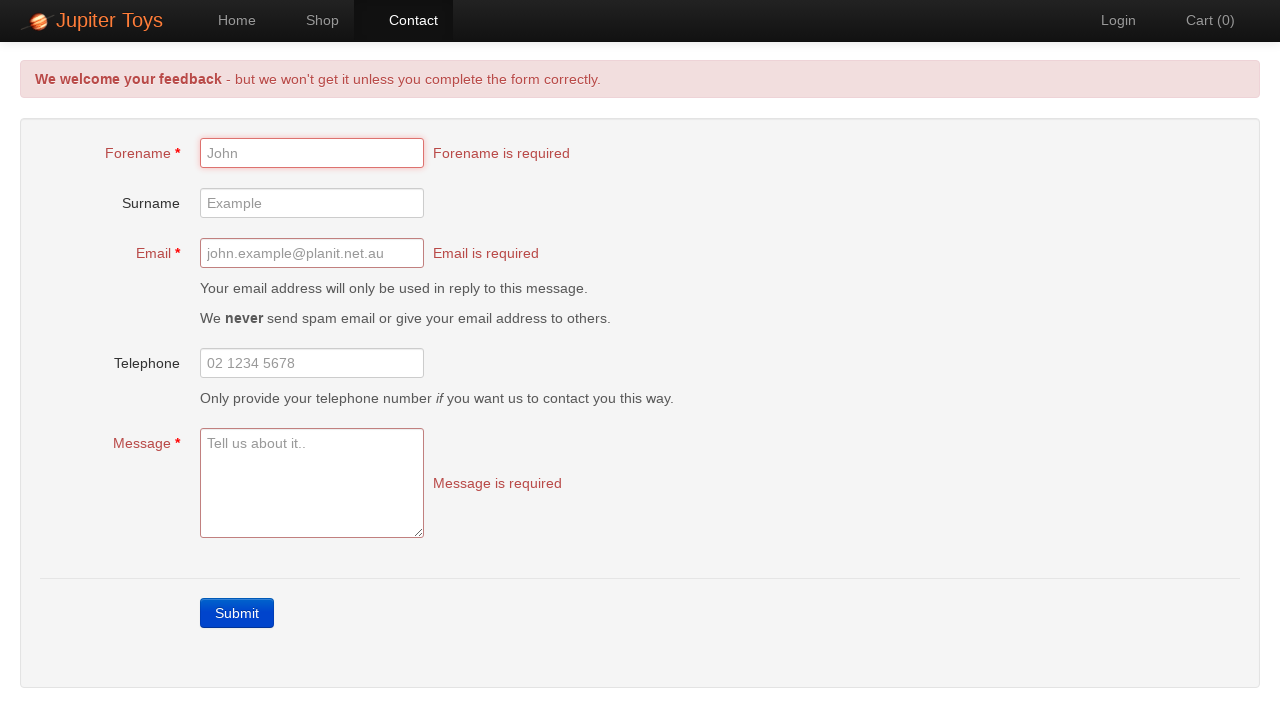

Forename error message appeared
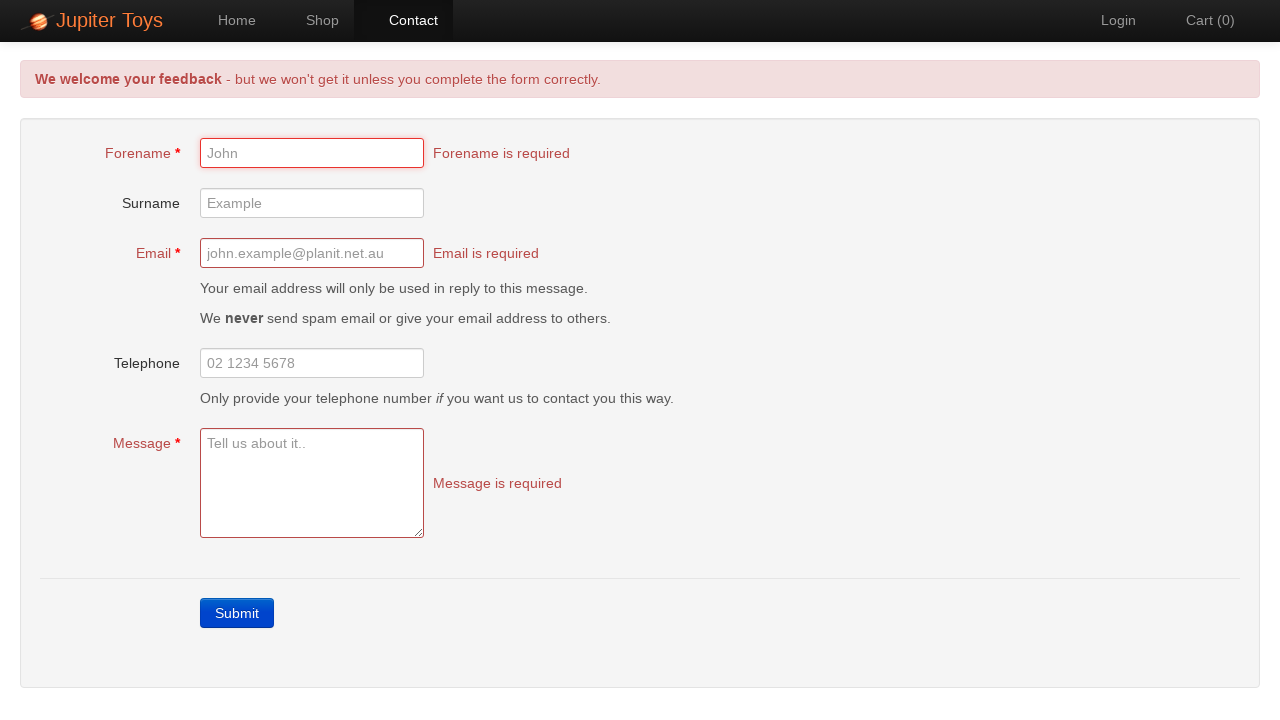

Message error message appeared
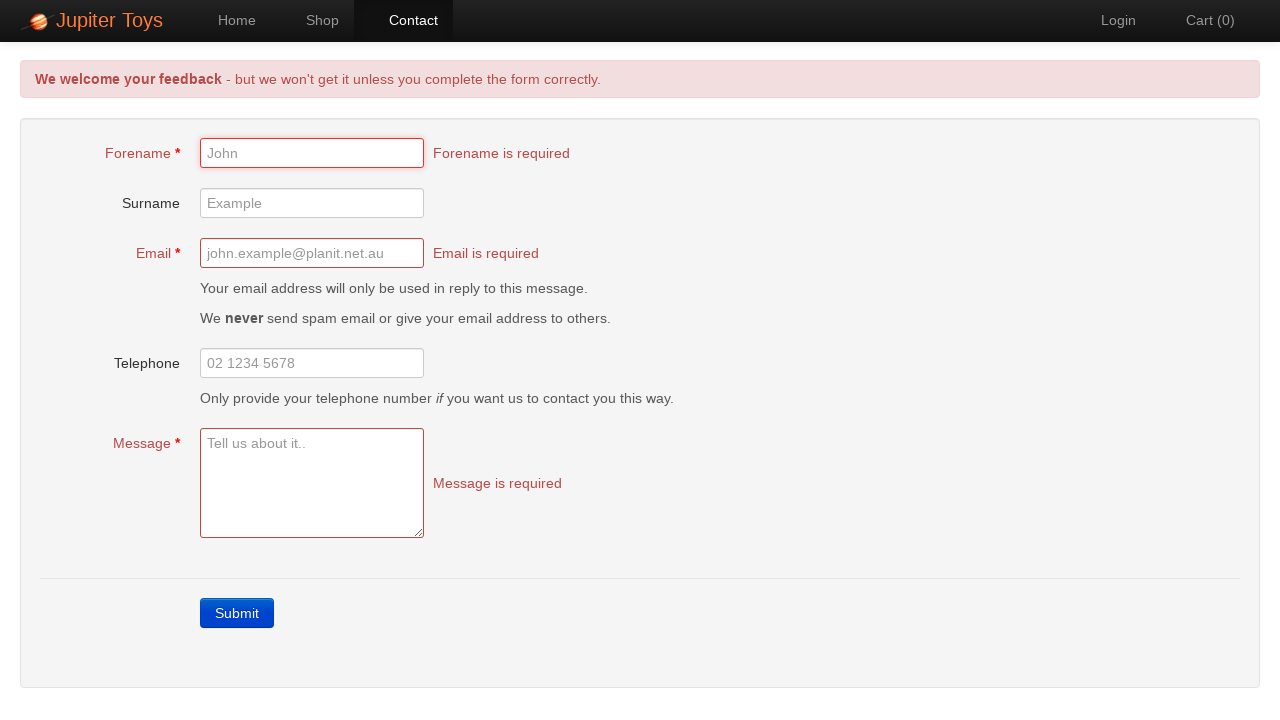

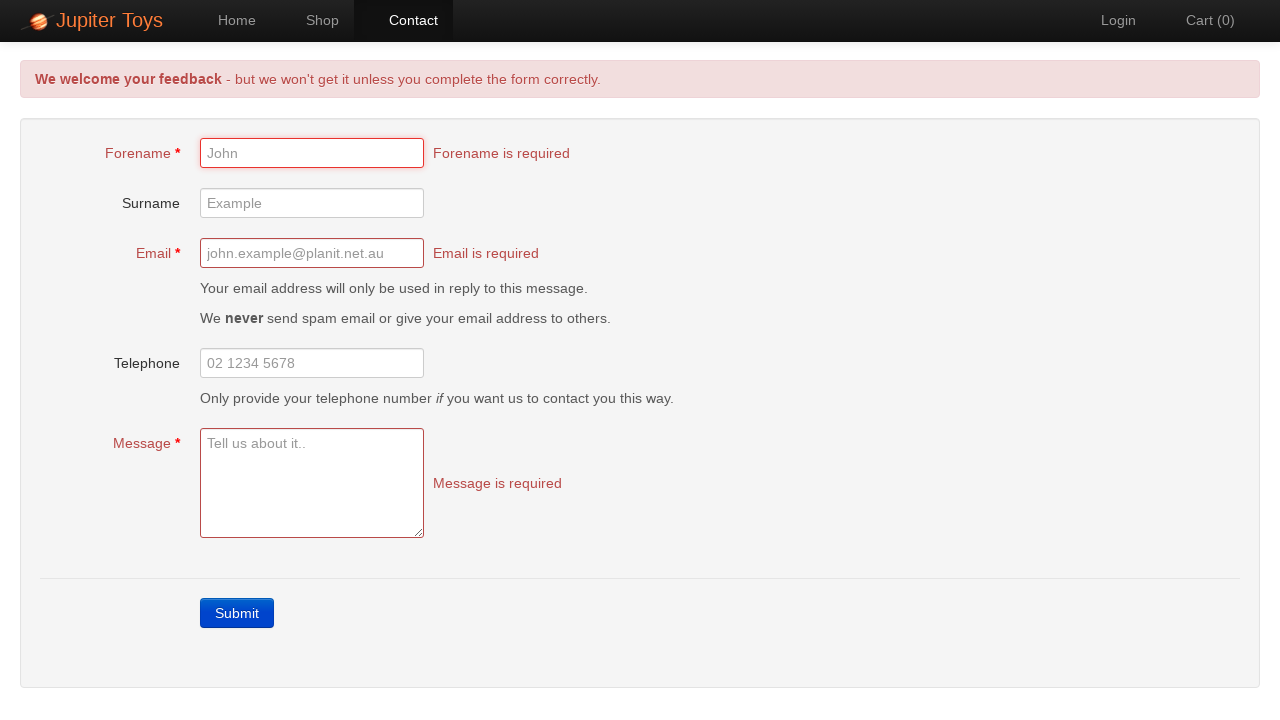